Tests the search functionality by searching for "iphone 13" and verifying the search results page and product display

Starting URL: https://www.univerzalno.com/

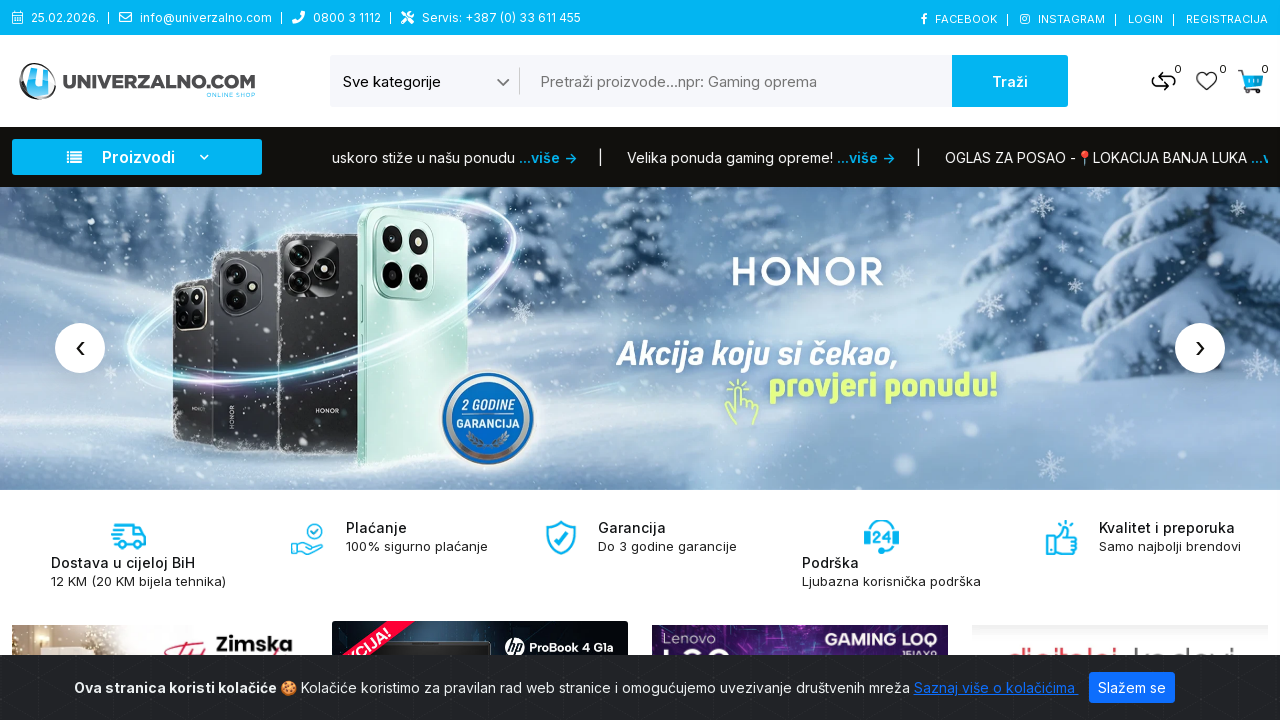

Filled search field with 'iphone 13' on input[name='q']
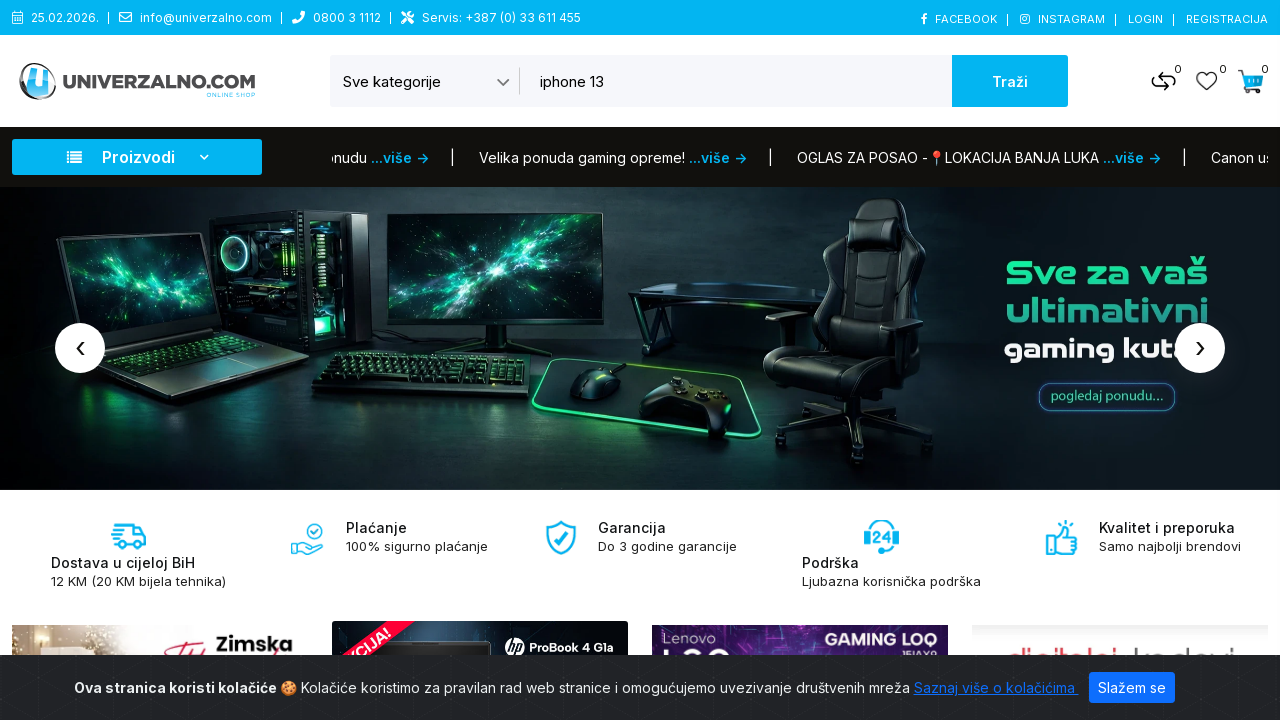

Clicked search button to submit search for 'iphone 13' at (1010, 81) on xpath=//button[ancestor::*[@id='header-search']]
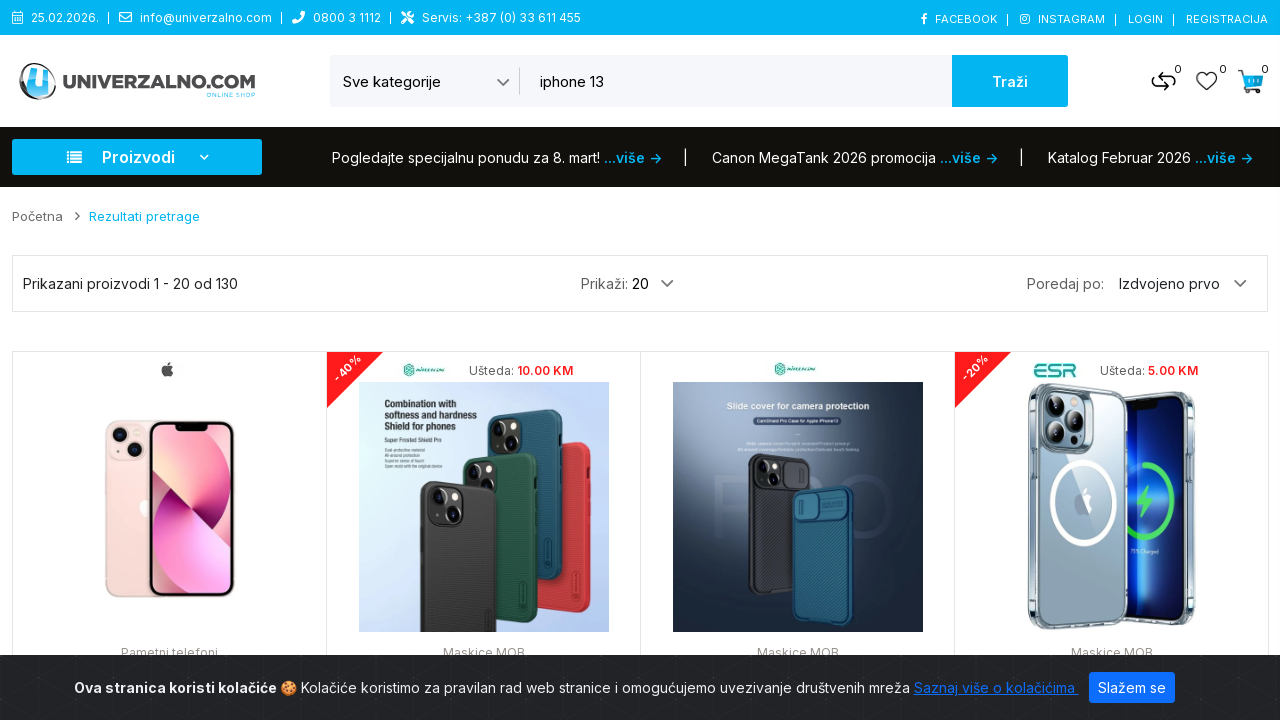

Search results loaded successfully
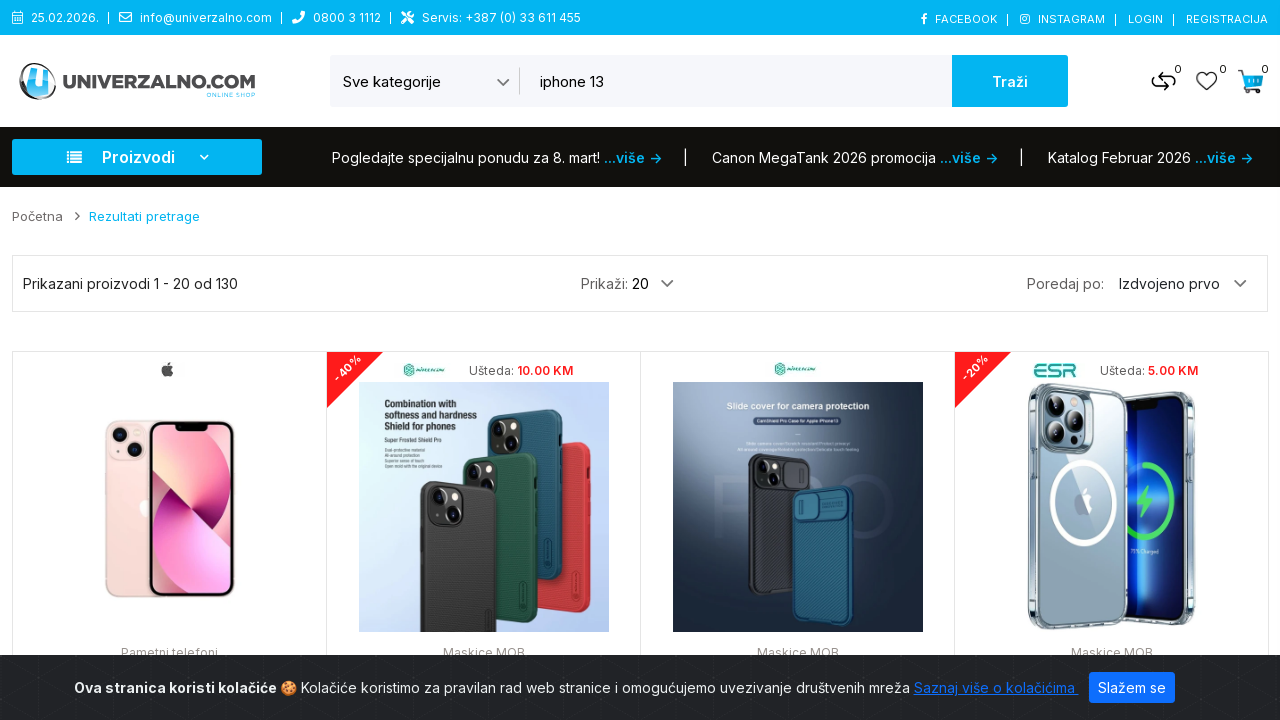

Scrolled down 200px to view search results
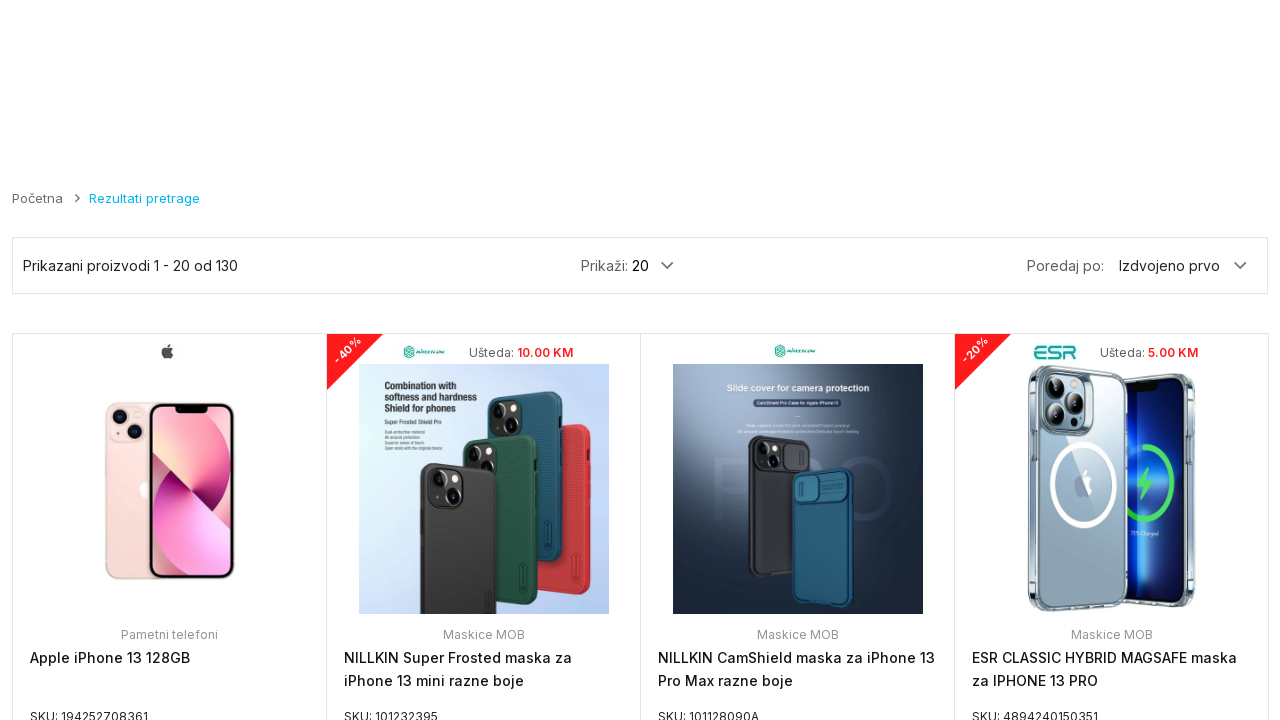

Verified search results page URL contains 'search'
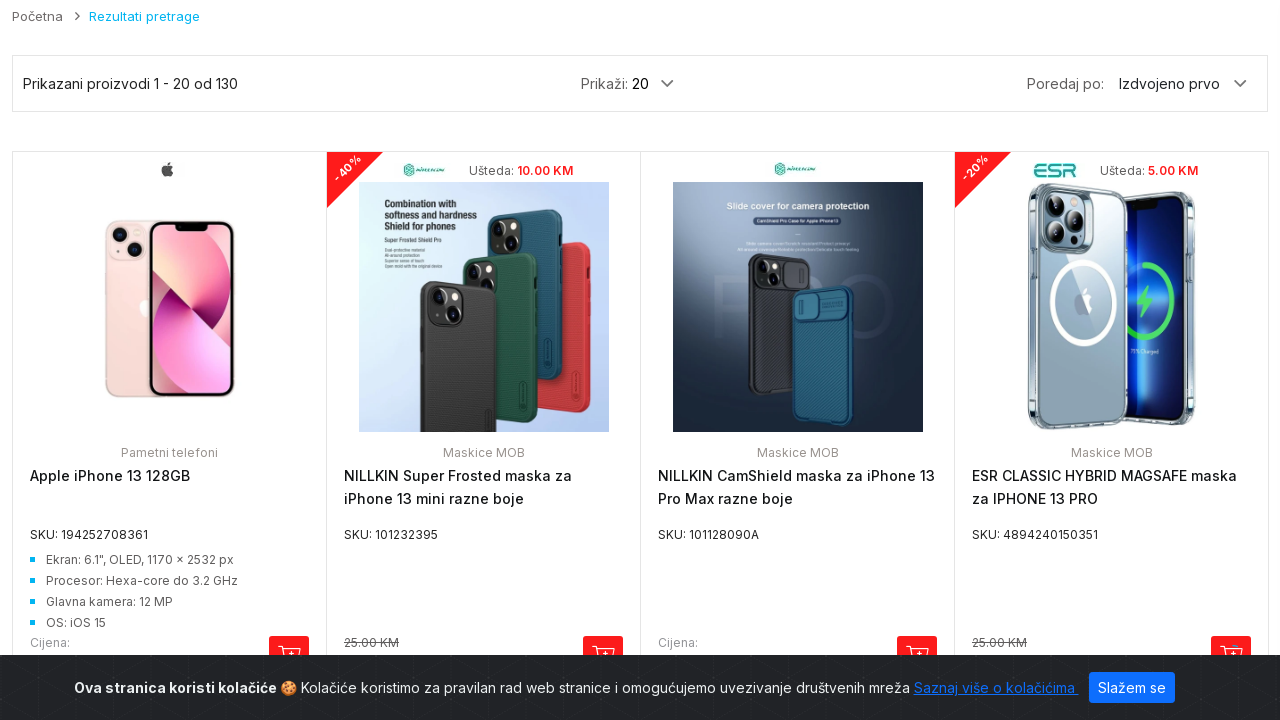

Verified iPhone 13 product is visible in search results
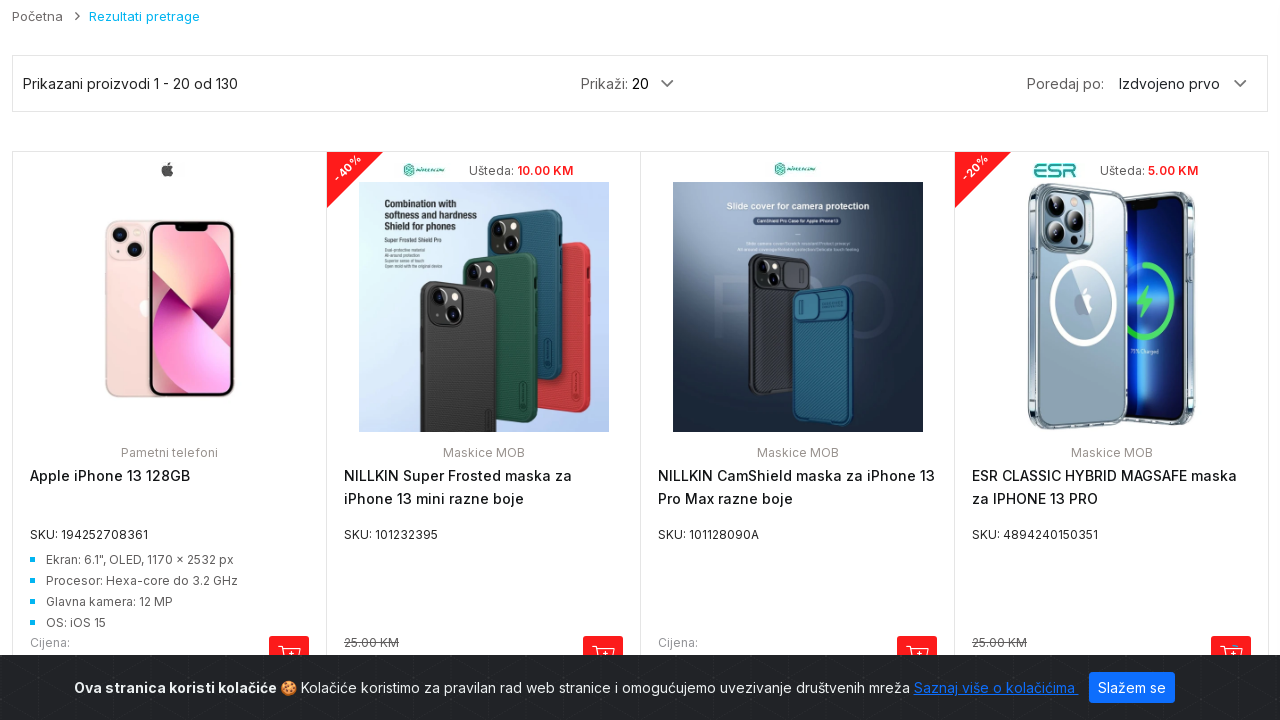

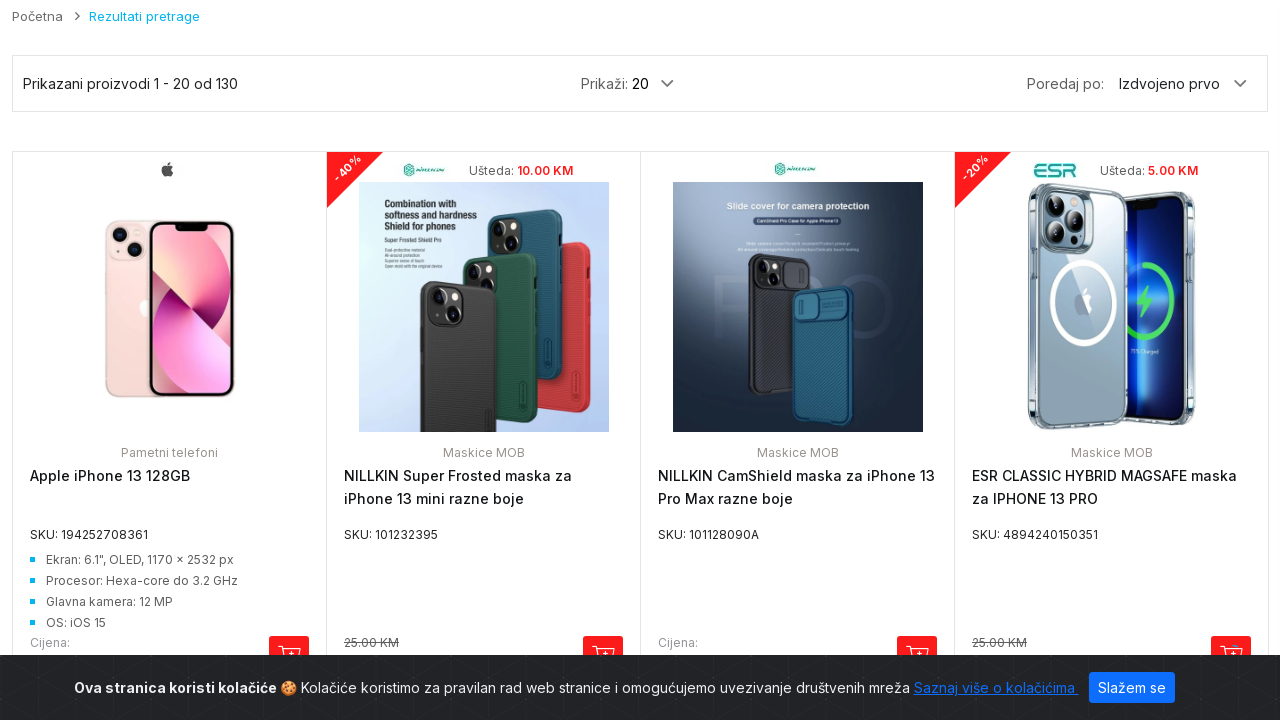